Checks the first checkbox and verifies it's checked

Starting URL: https://the-internet.herokuapp.com/checkboxes

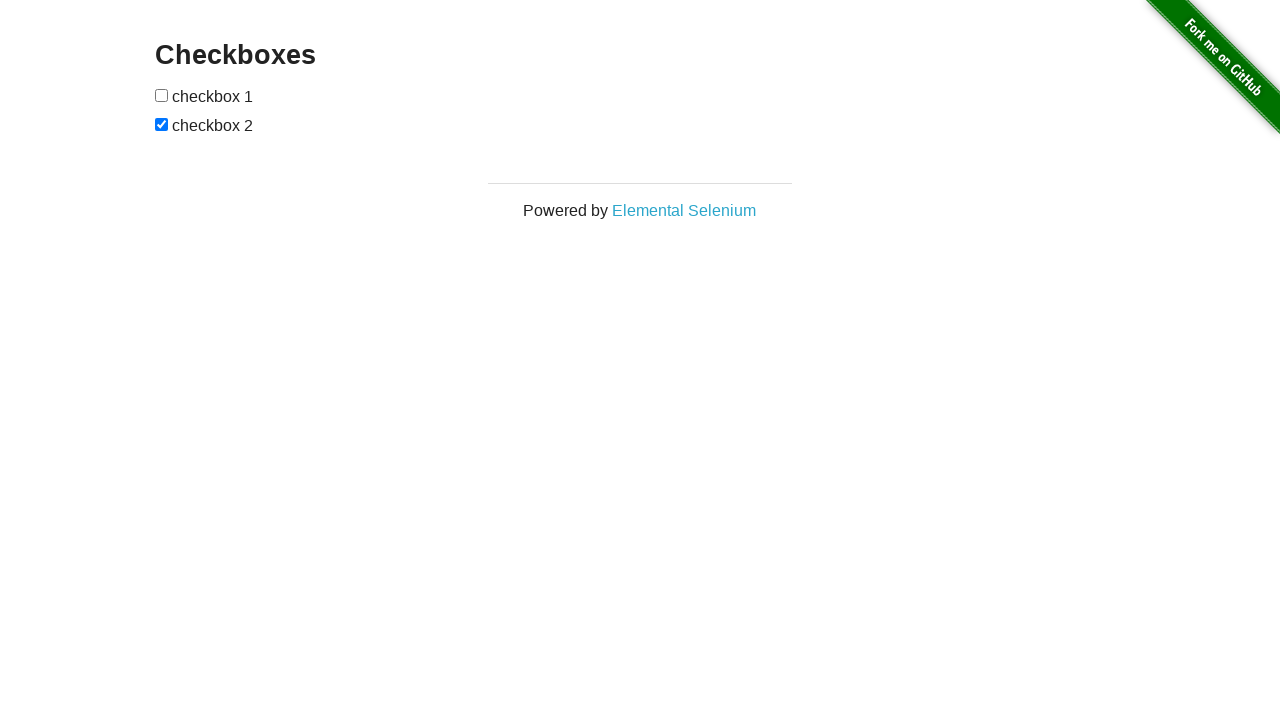

Navigated to checkboxes page
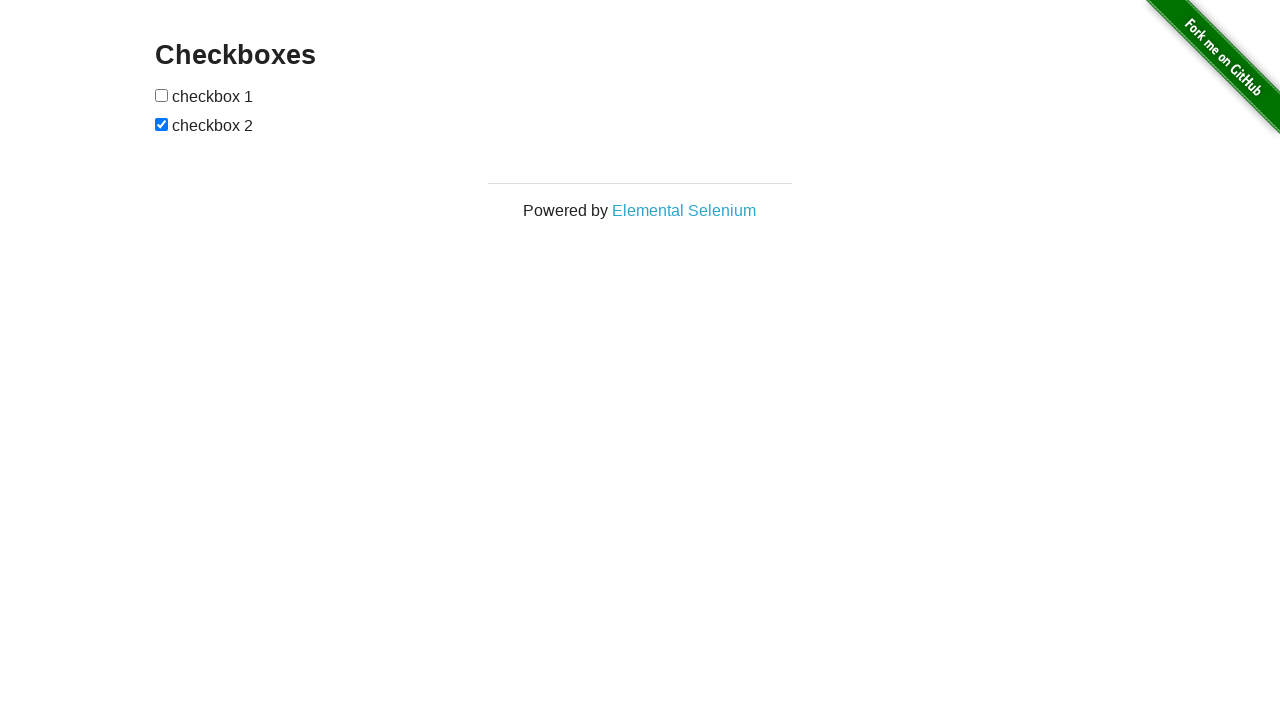

Located the first checkbox element
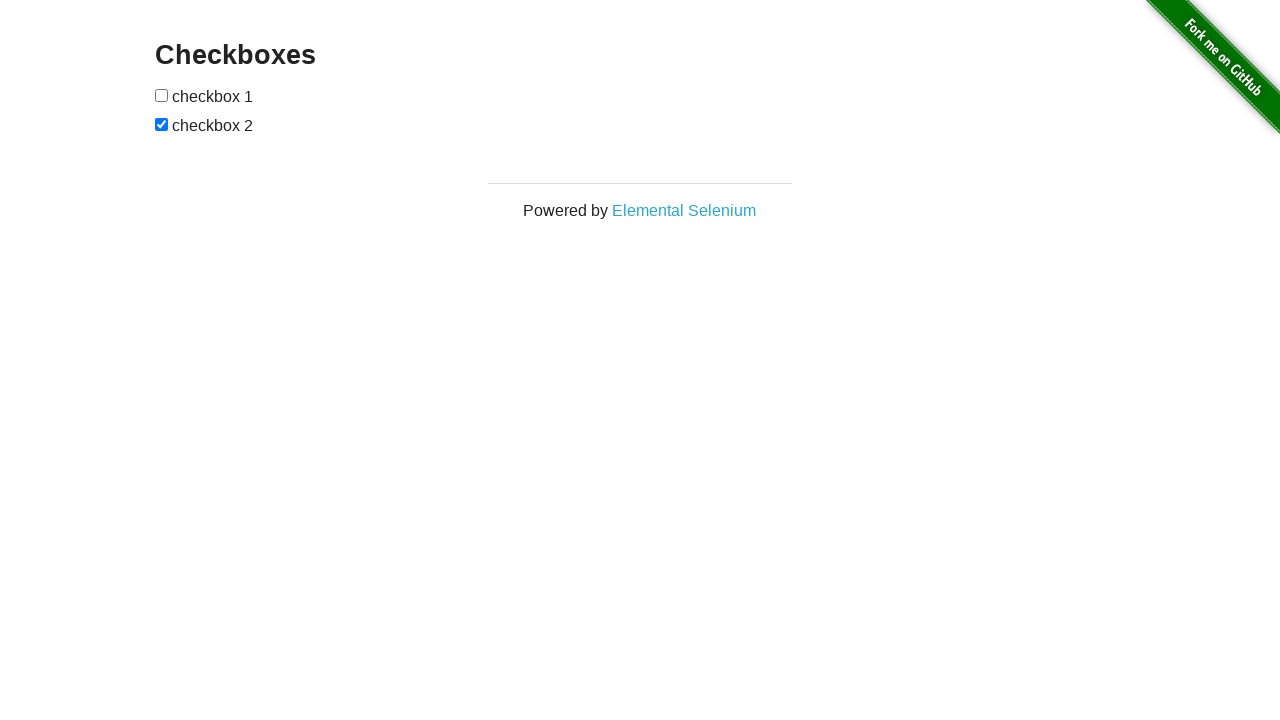

Checked the first checkbox at (162, 95) on input[type="checkbox"] >> nth=0
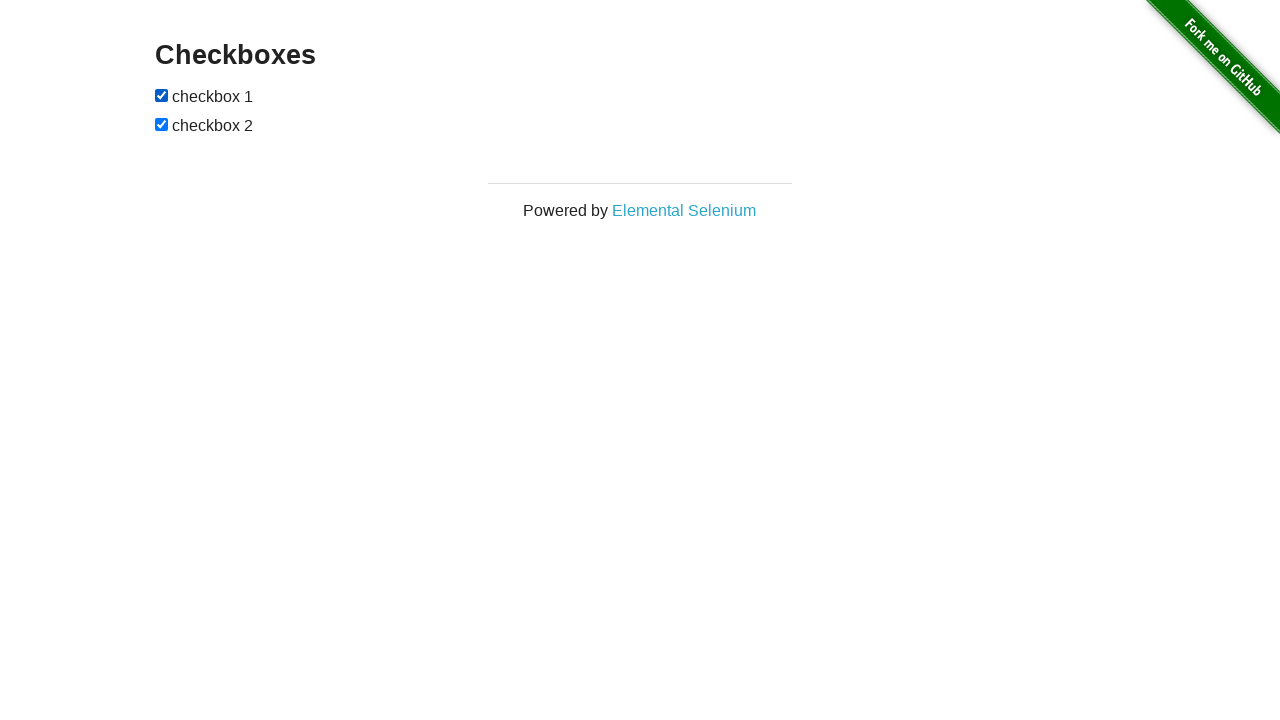

Verified that the first checkbox is checked
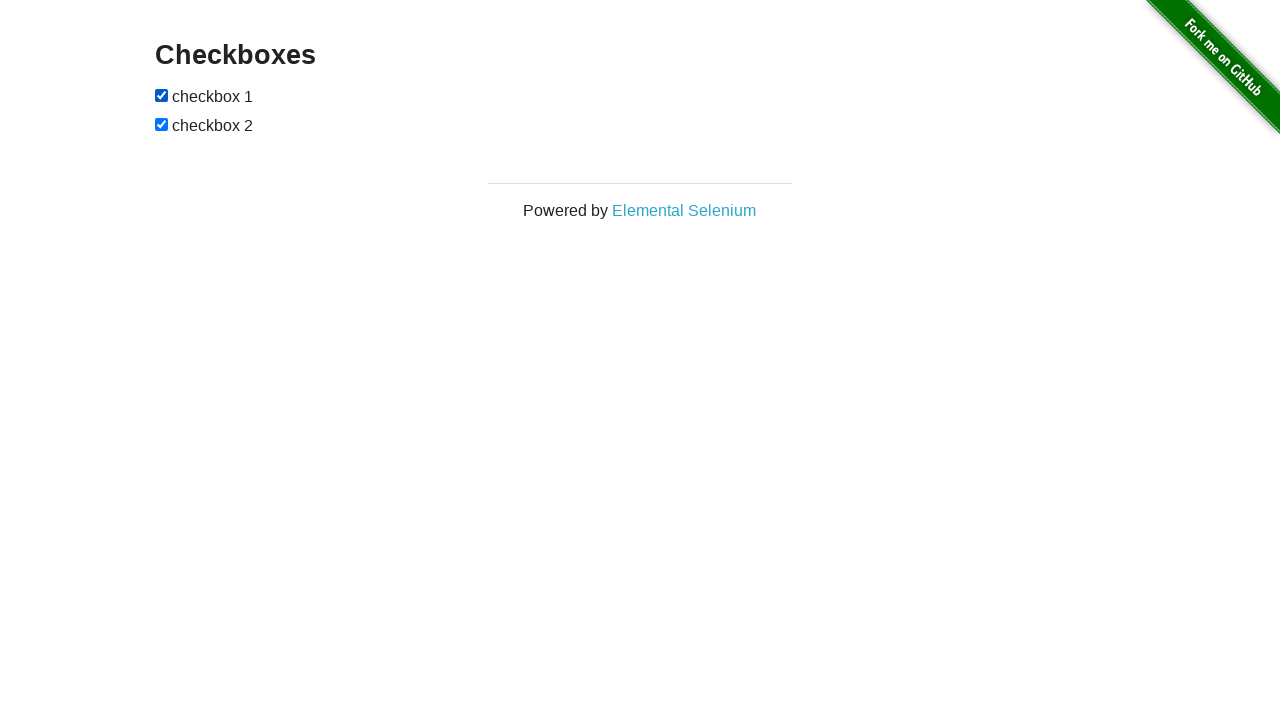

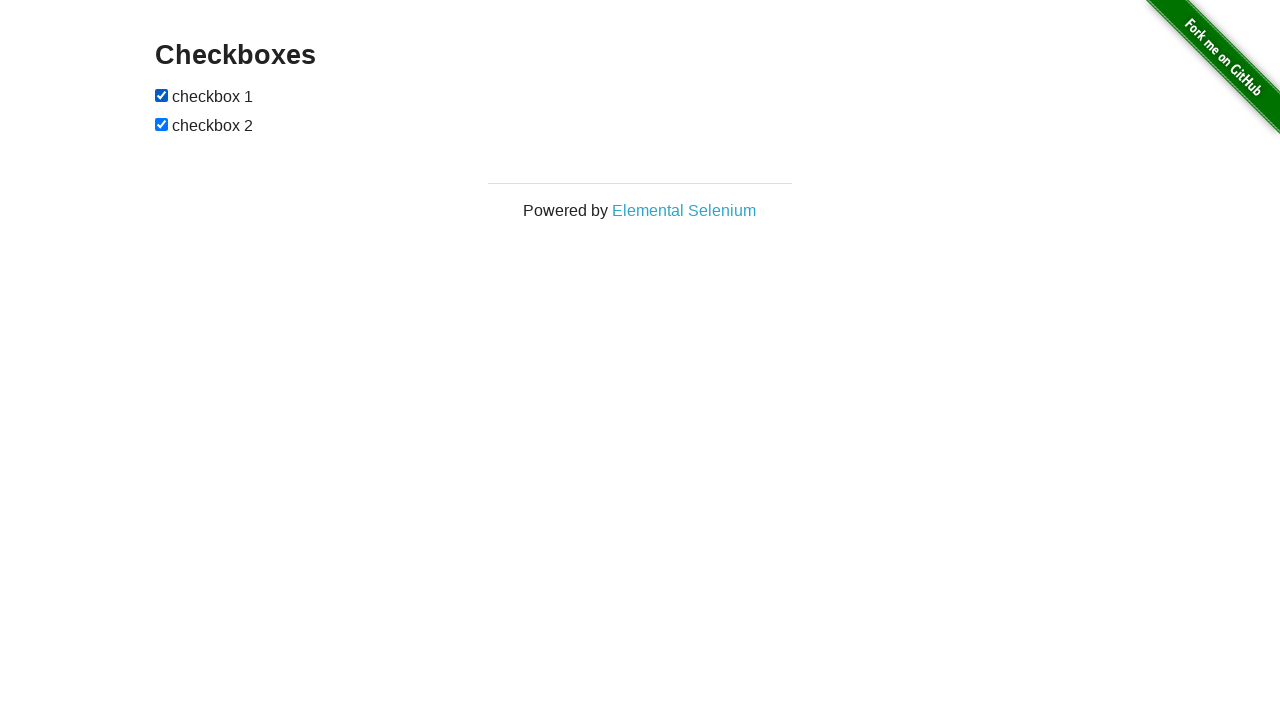